Tests the user search functionality on Open Trivia Database by opening the browse menu, entering a username search query, selecting user search type, and verifying the search results display the correct user.

Starting URL: https://opentdb.com

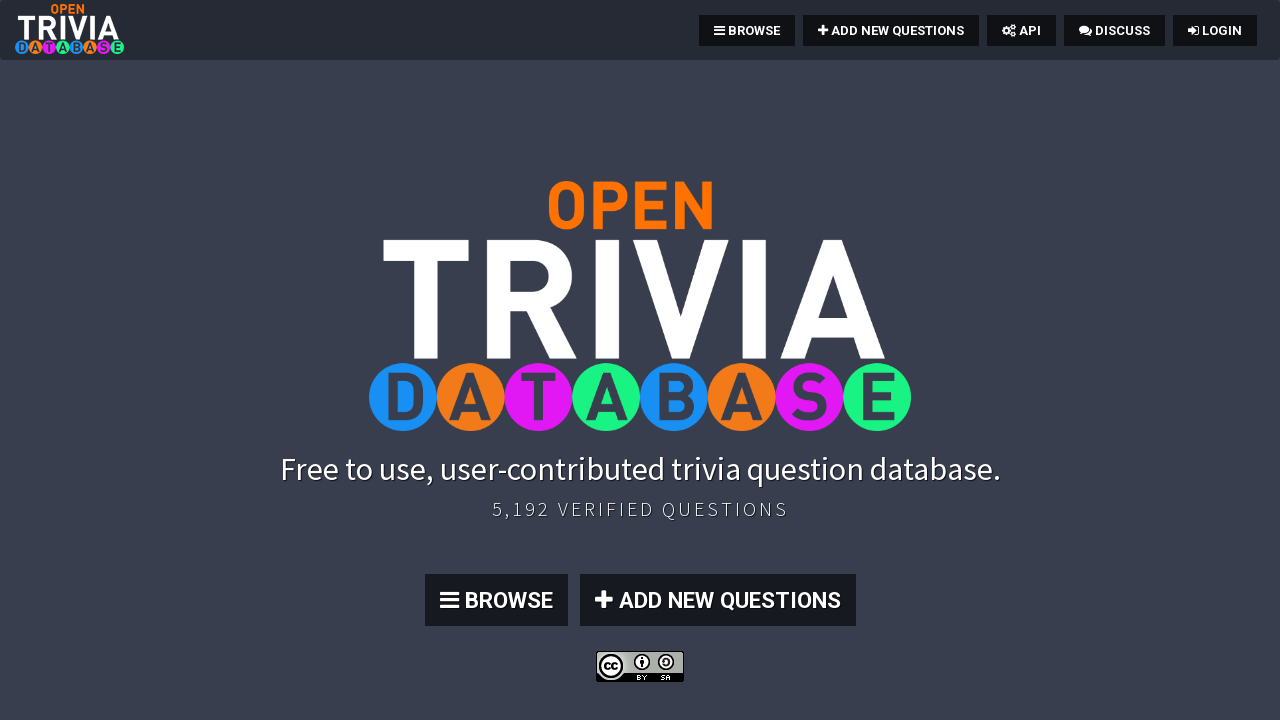

Clicked the browse/menu button at (720, 30) on .fa-bars
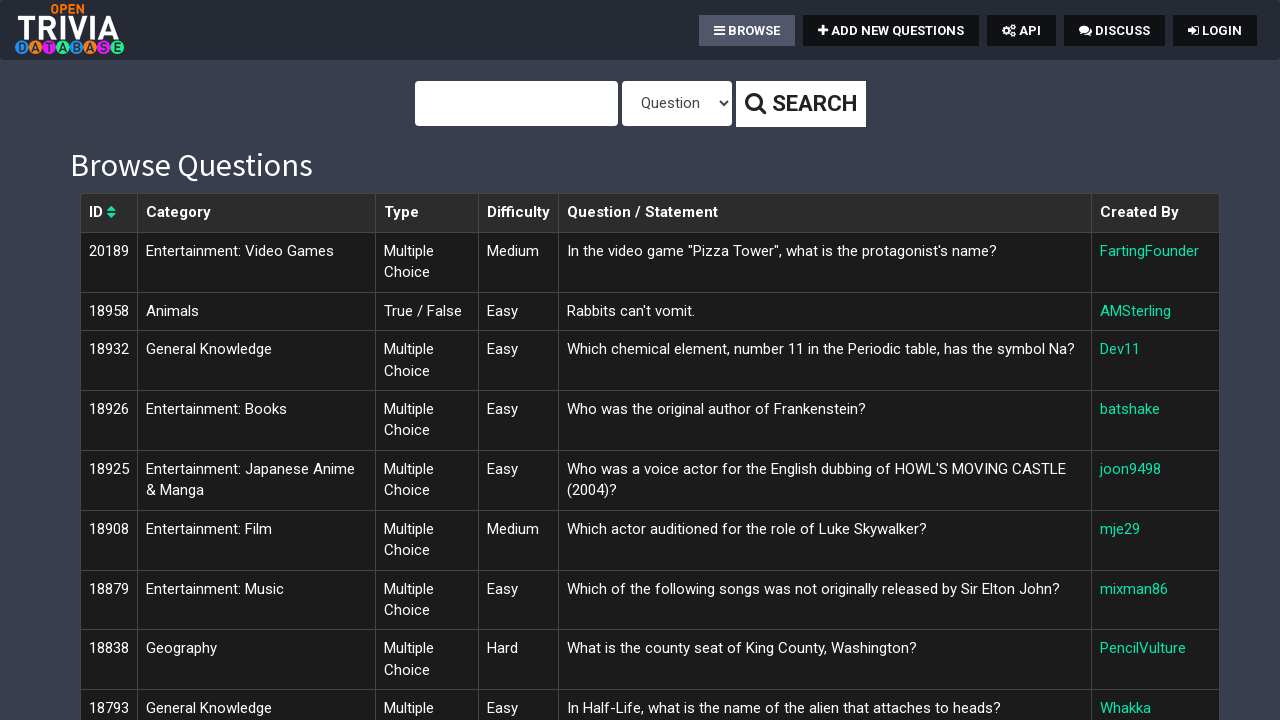

Entered 'Coldflame' in the search field on #query
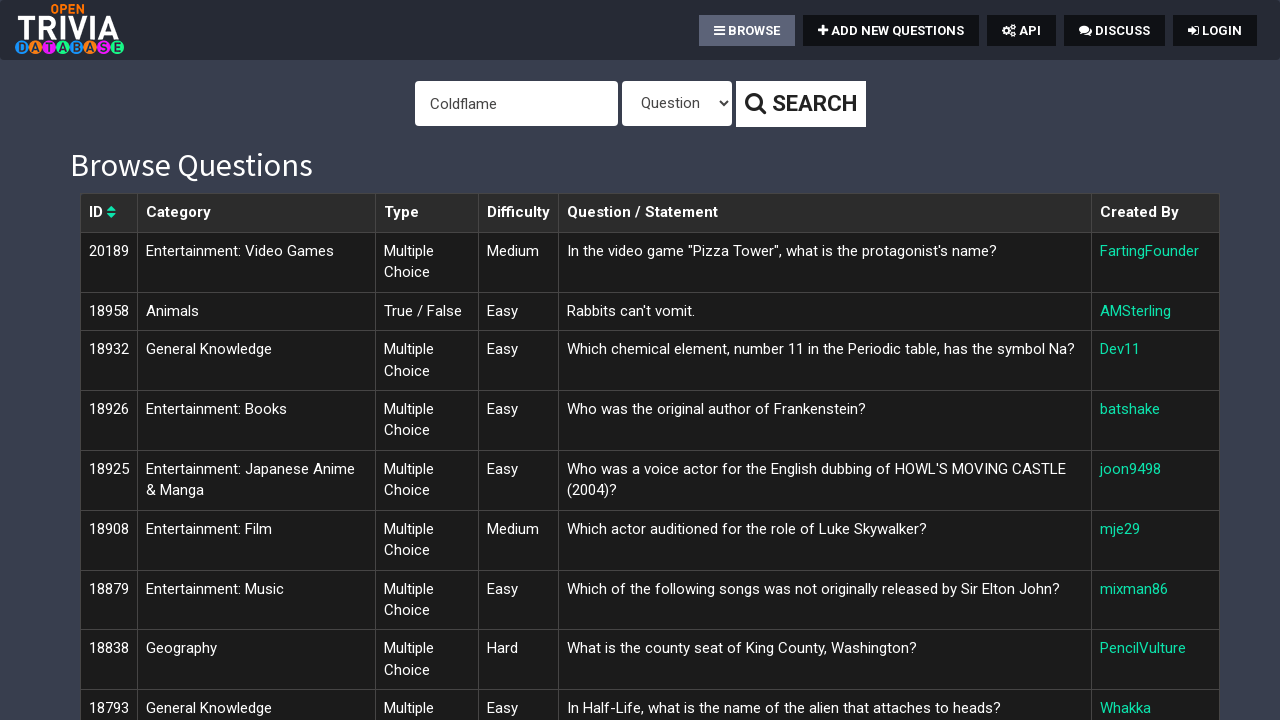

Selected 'User' as the search type on #type
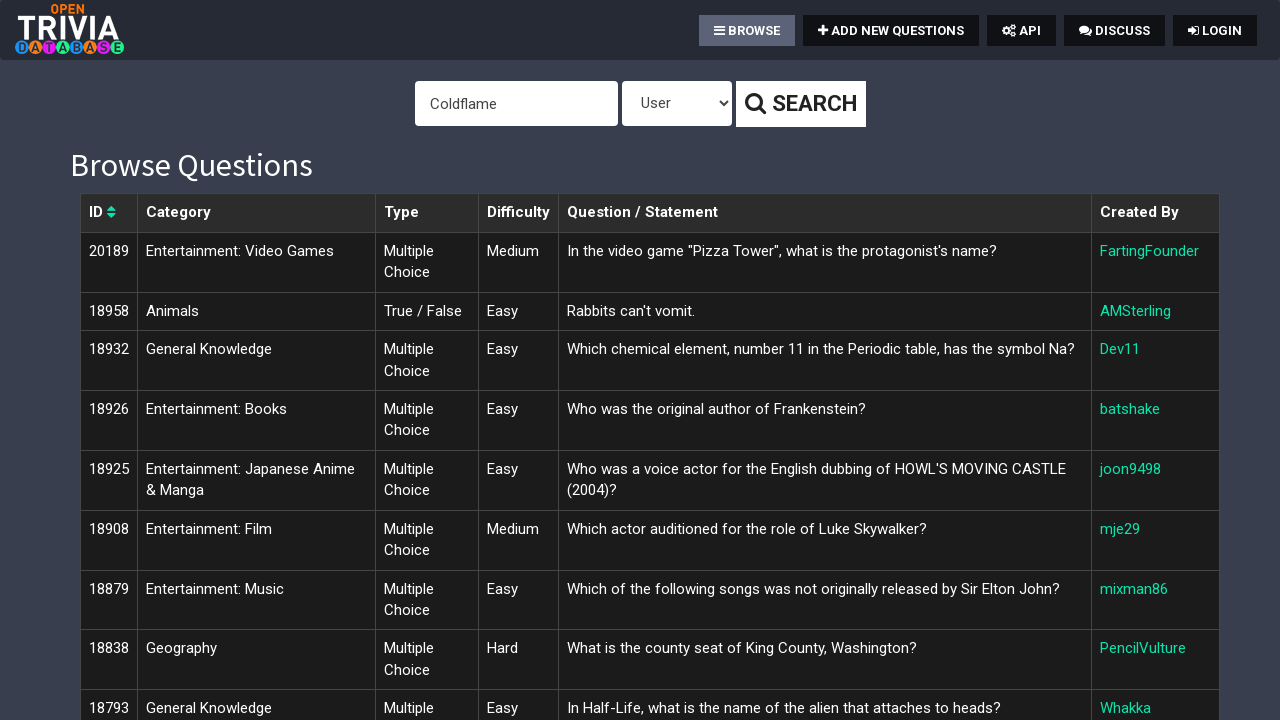

Clicked the search button to execute user search at (800, 104) on .btn-default
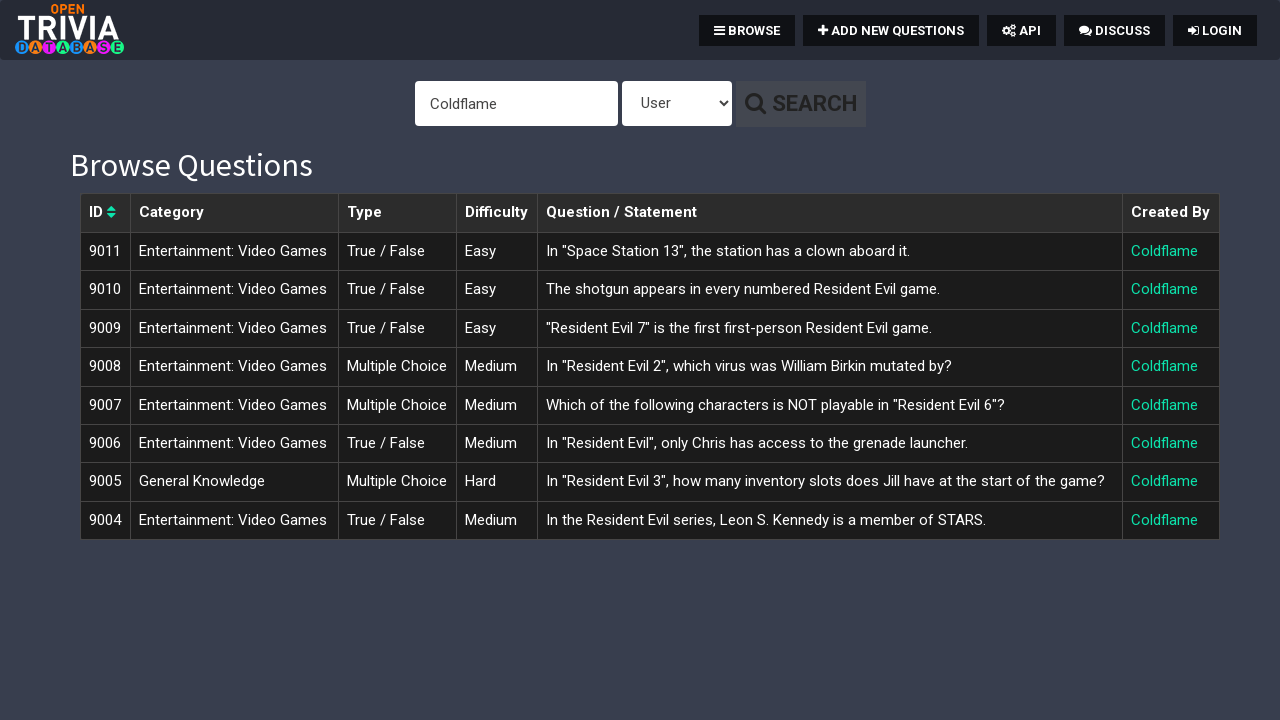

Verified search results display the user 'Coldflame'
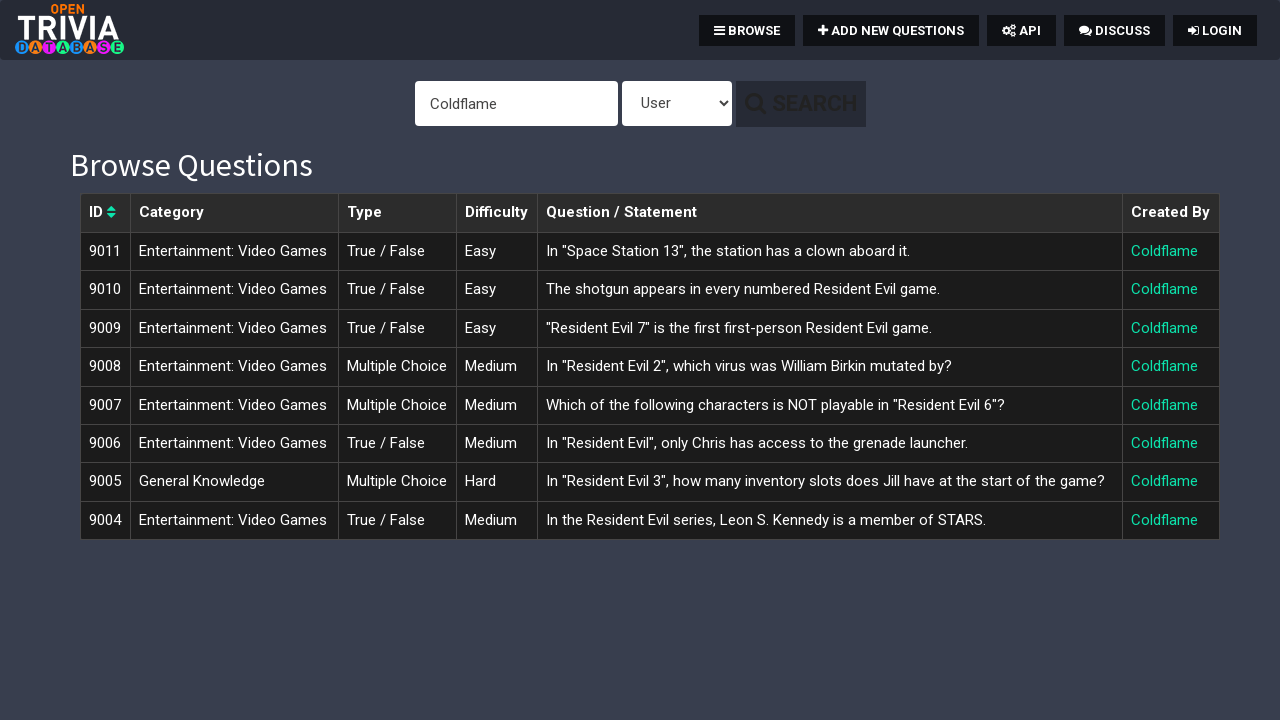

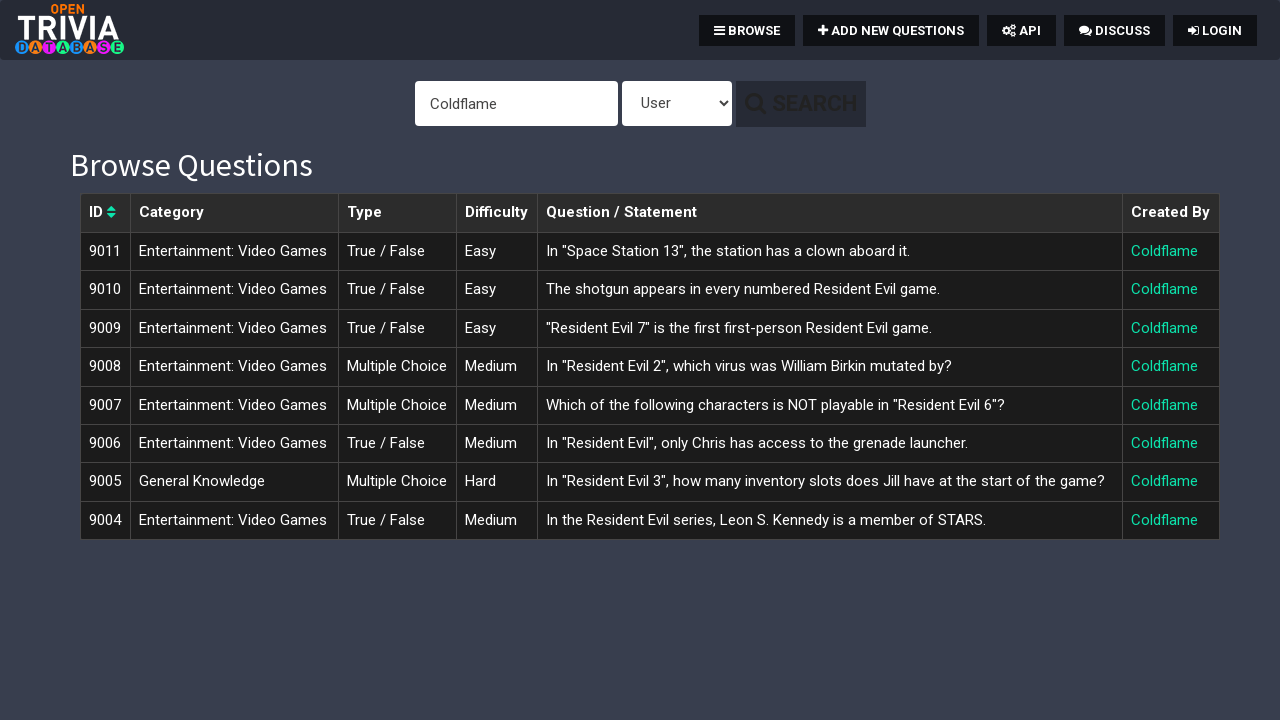